Tests the CNKI academic database search functionality by entering a search term, submitting the search, and navigating through paginated results.

Starting URL: https://kns.cnki.net/kns8/defaultresult/index

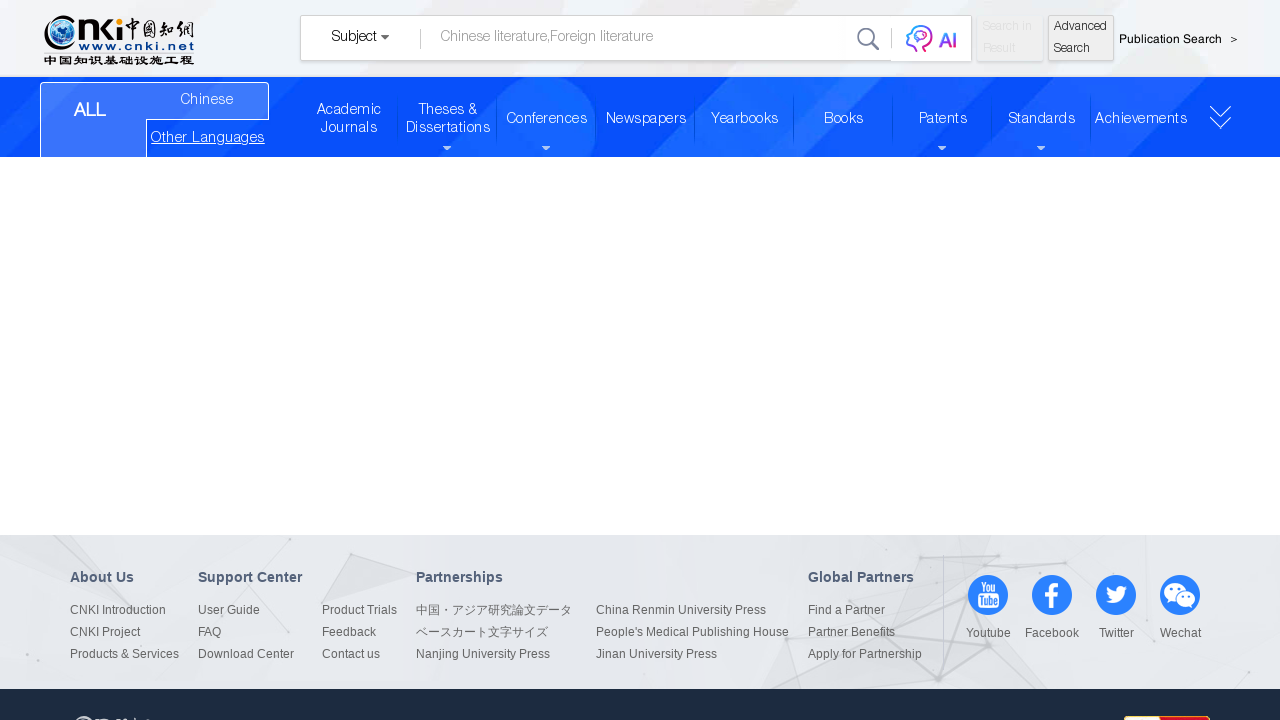

Filled search field with '机器学习' (machine learning) on //*[@id="txt_search"]
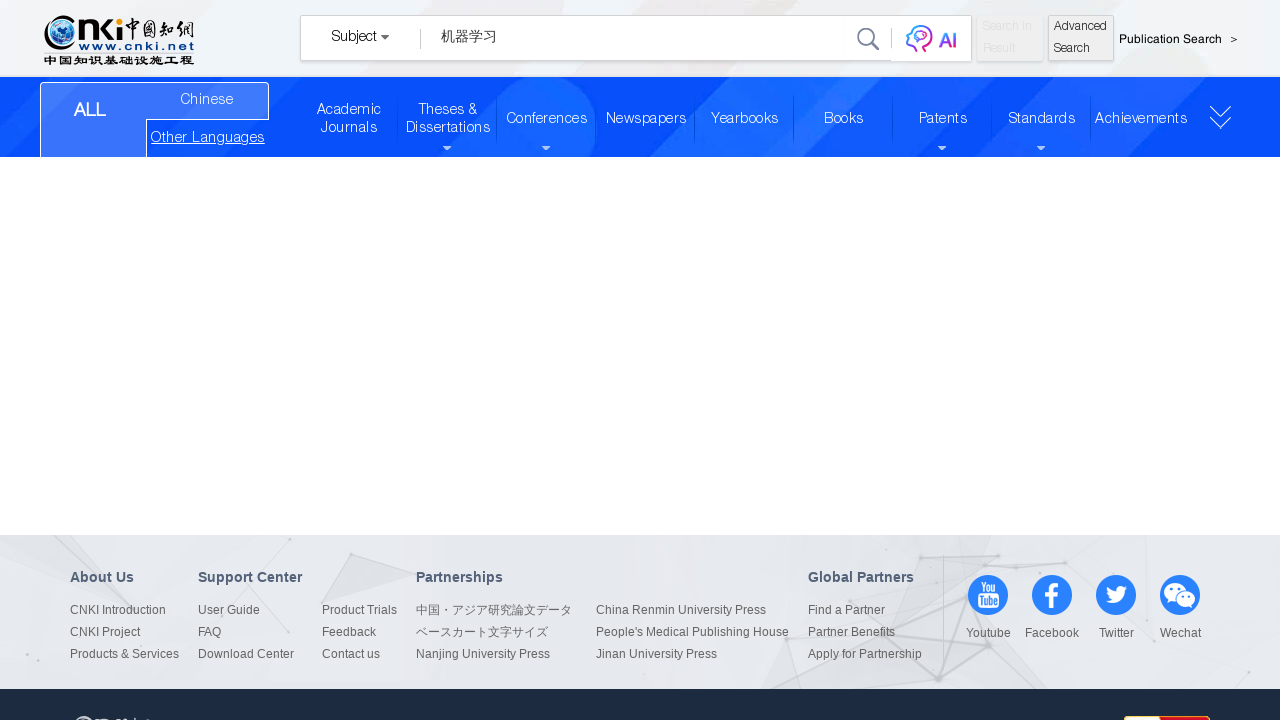

Clicked search button to submit query at (868, 38) on xpath=//*[@class="search-btn"]
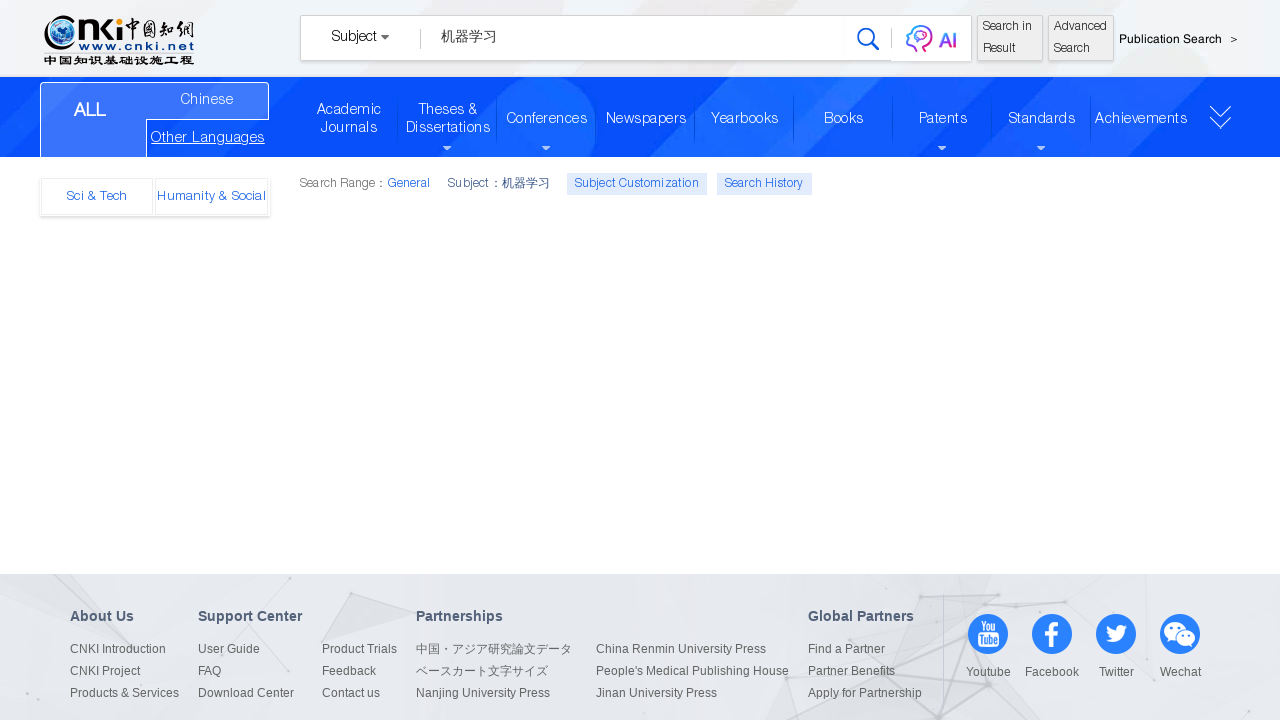

Search results loaded successfully
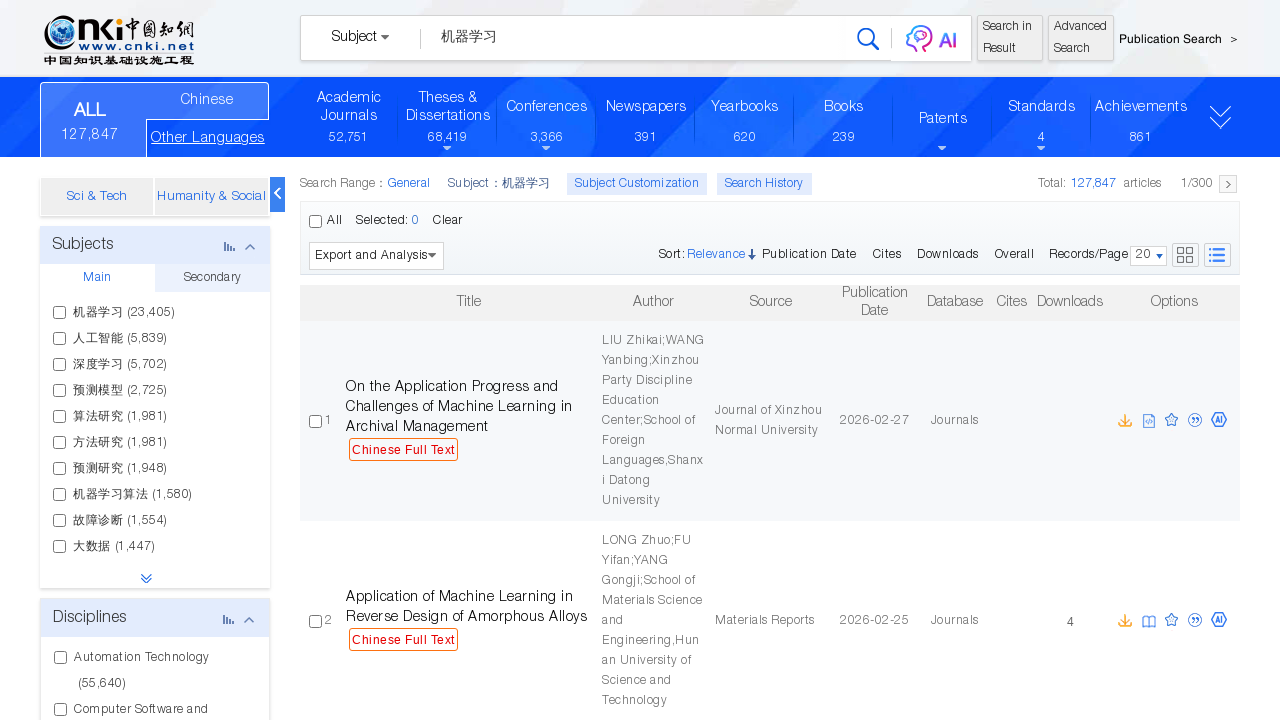

Clicked next page button to navigate to page 2 at (1001, 360) on xpath=//*[@id="PageNext"]
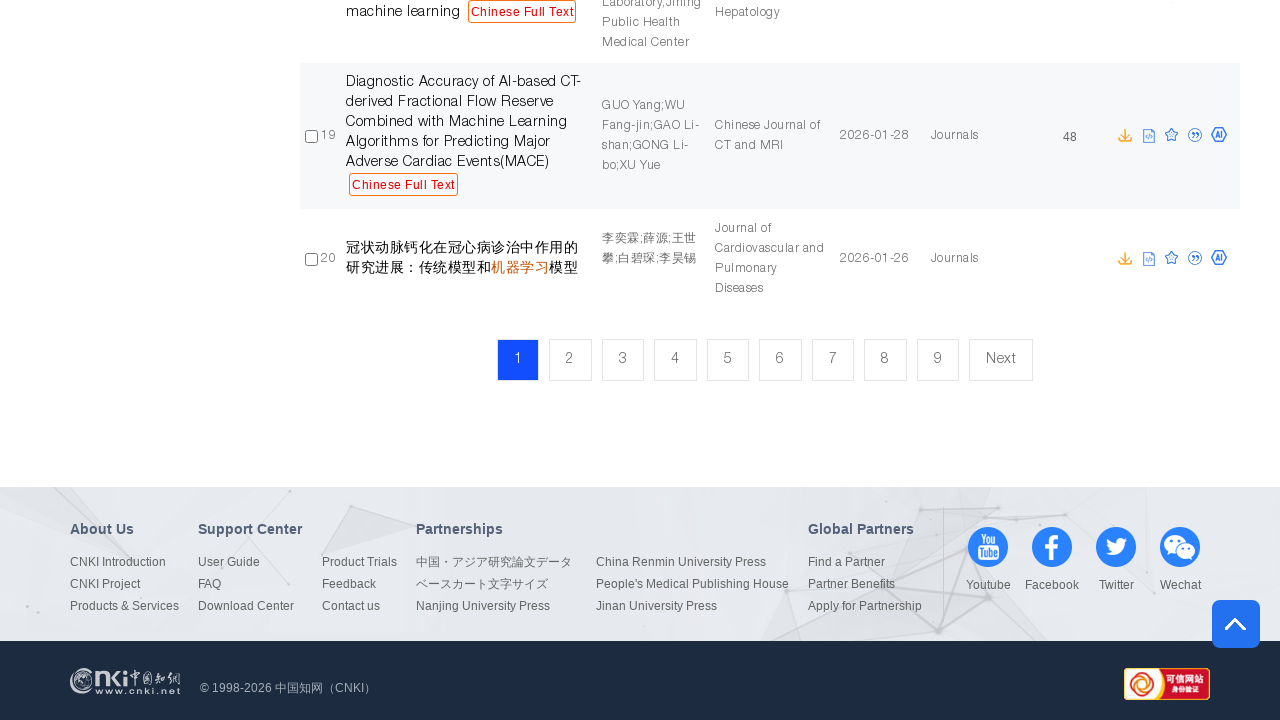

Next page results loaded successfully
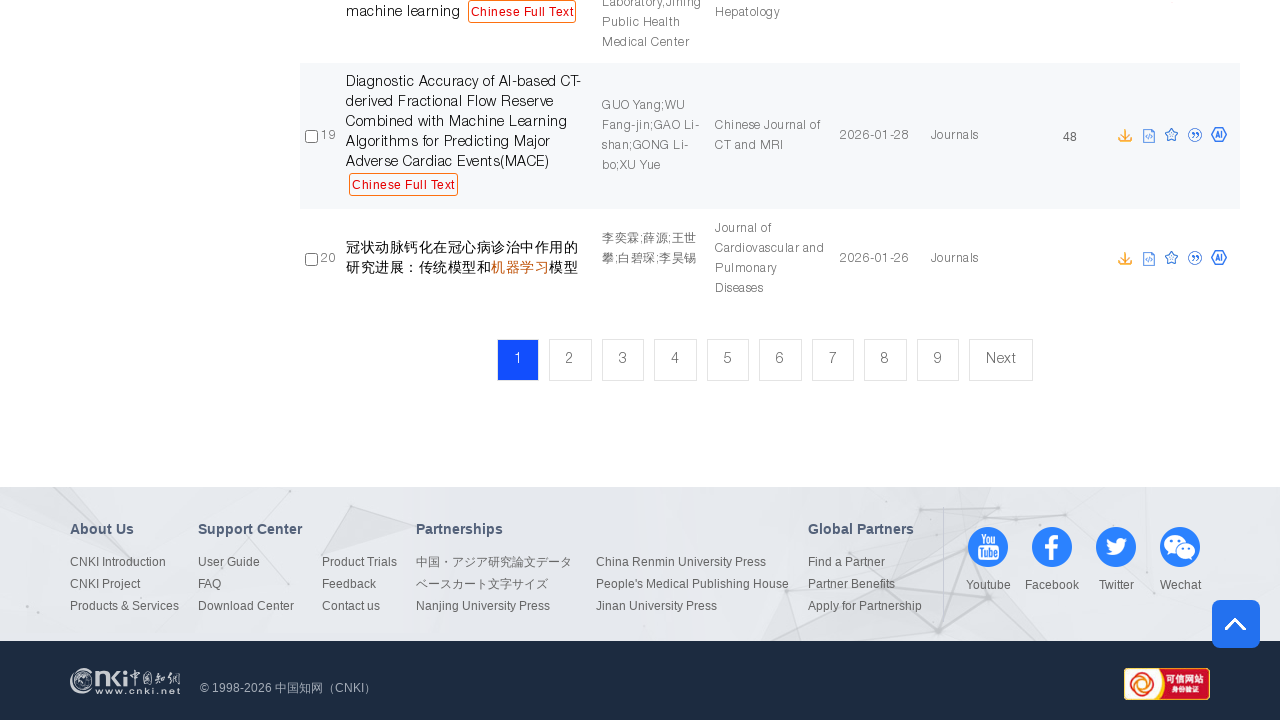

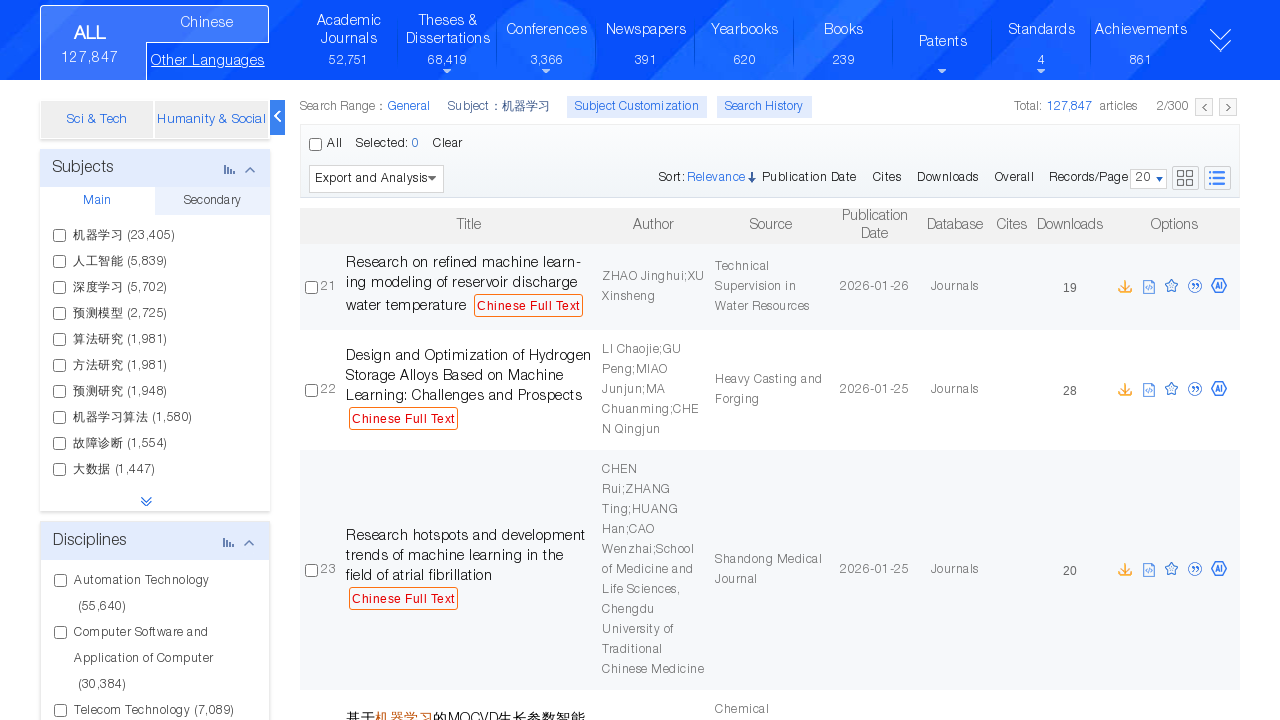